Tests drag and drop functionality by dragging an element with id "drag2" and dropping it into a container with id "div2"

Starting URL: https://grotechminds.com/drag-and-drop/

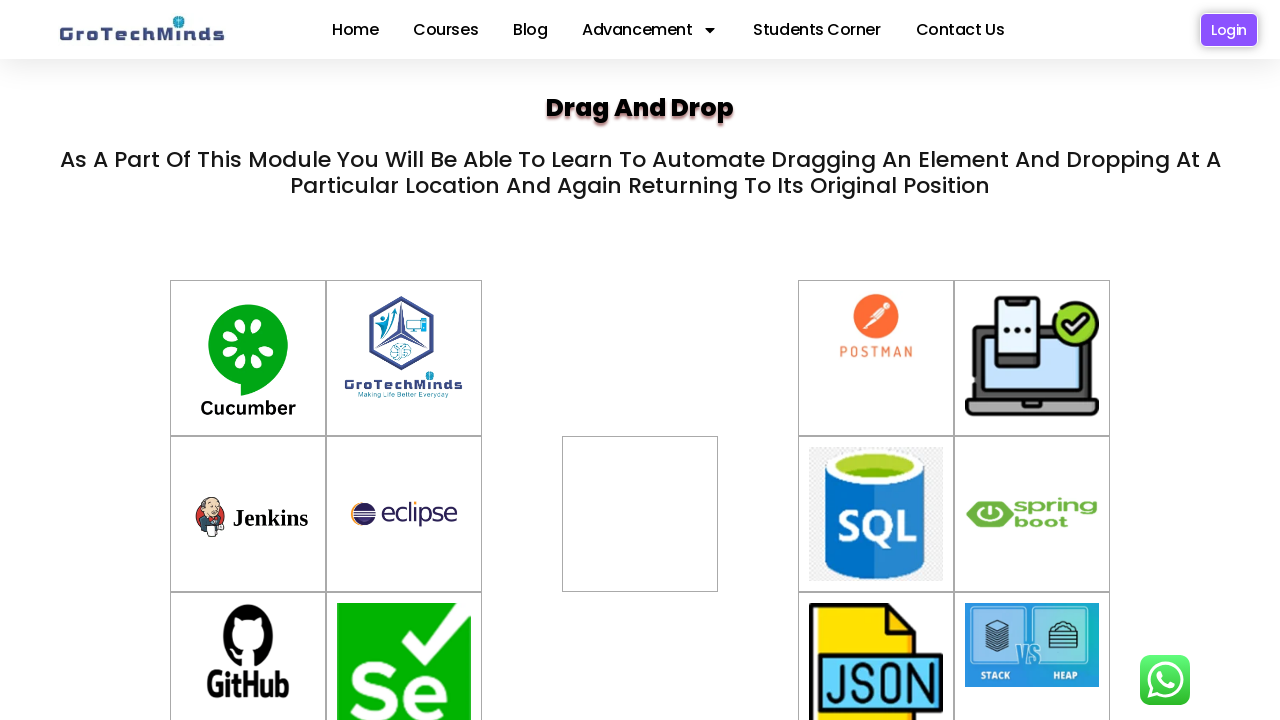

Waited for draggable element with id 'drag2' to be visible
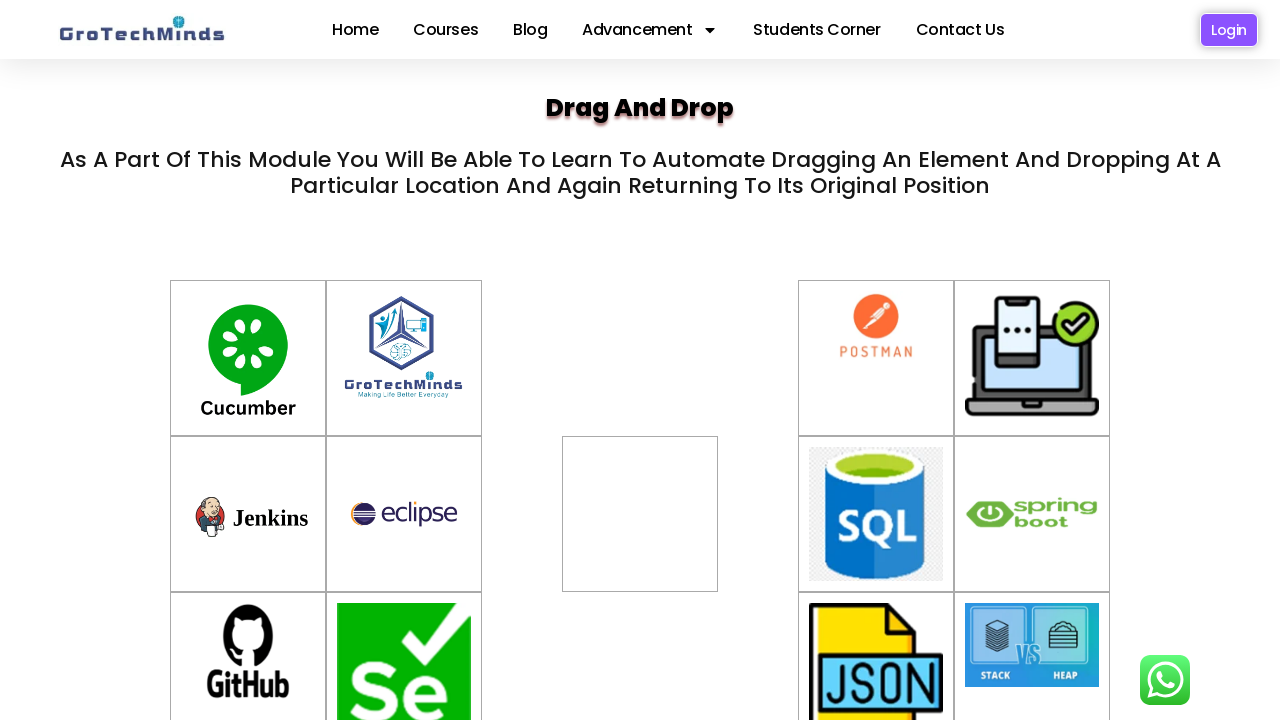

Located draggable element with id 'drag2'
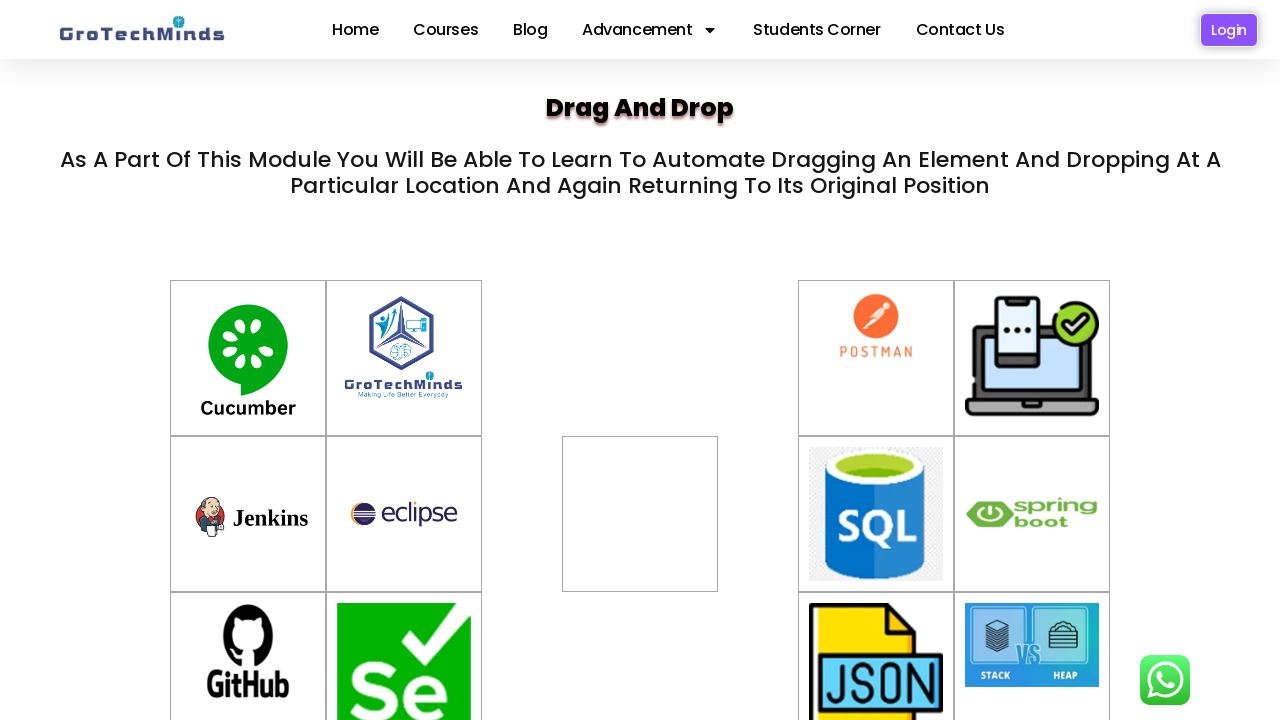

Located drop zone container with id 'div2'
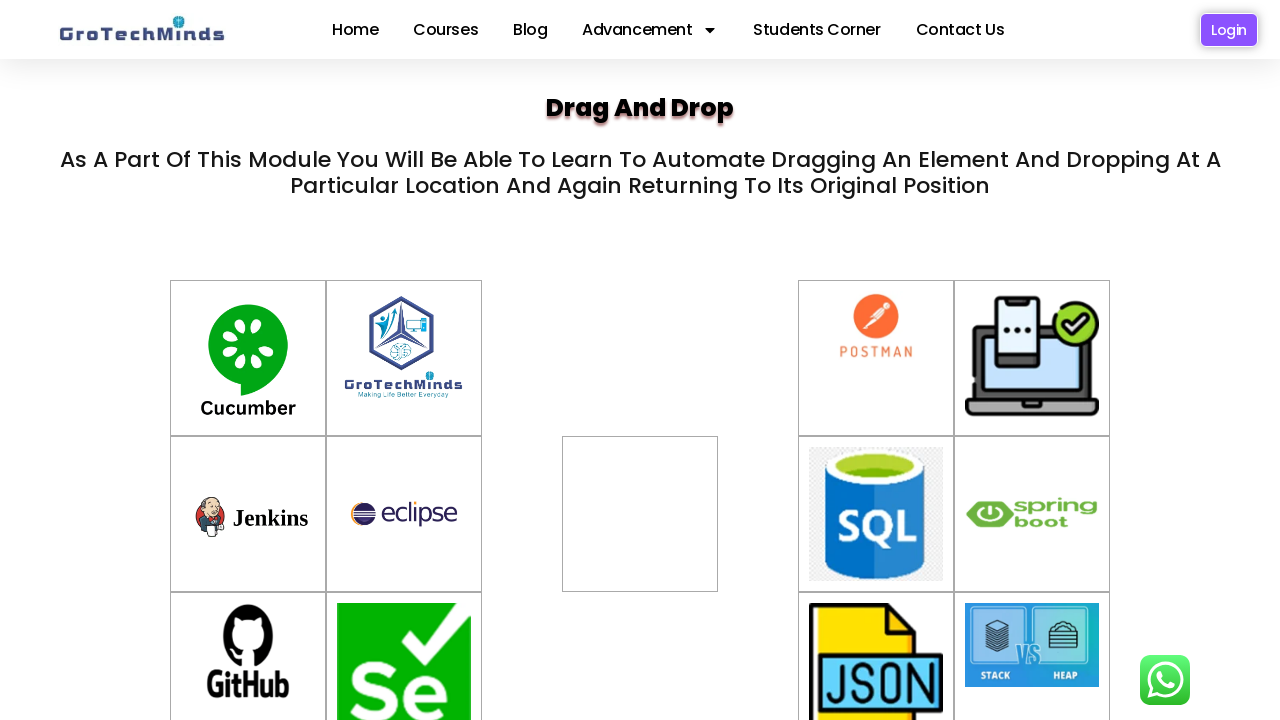

Dragged element 'drag2' and dropped it into container 'div2' at (640, 514)
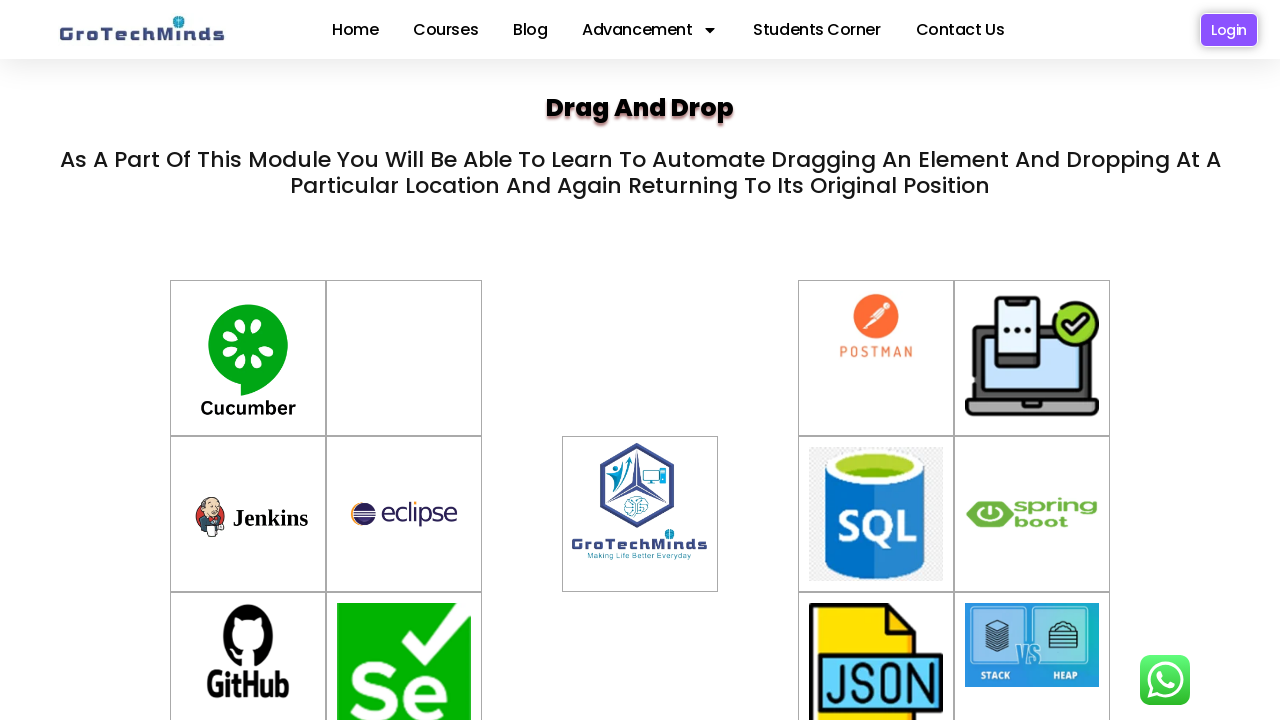

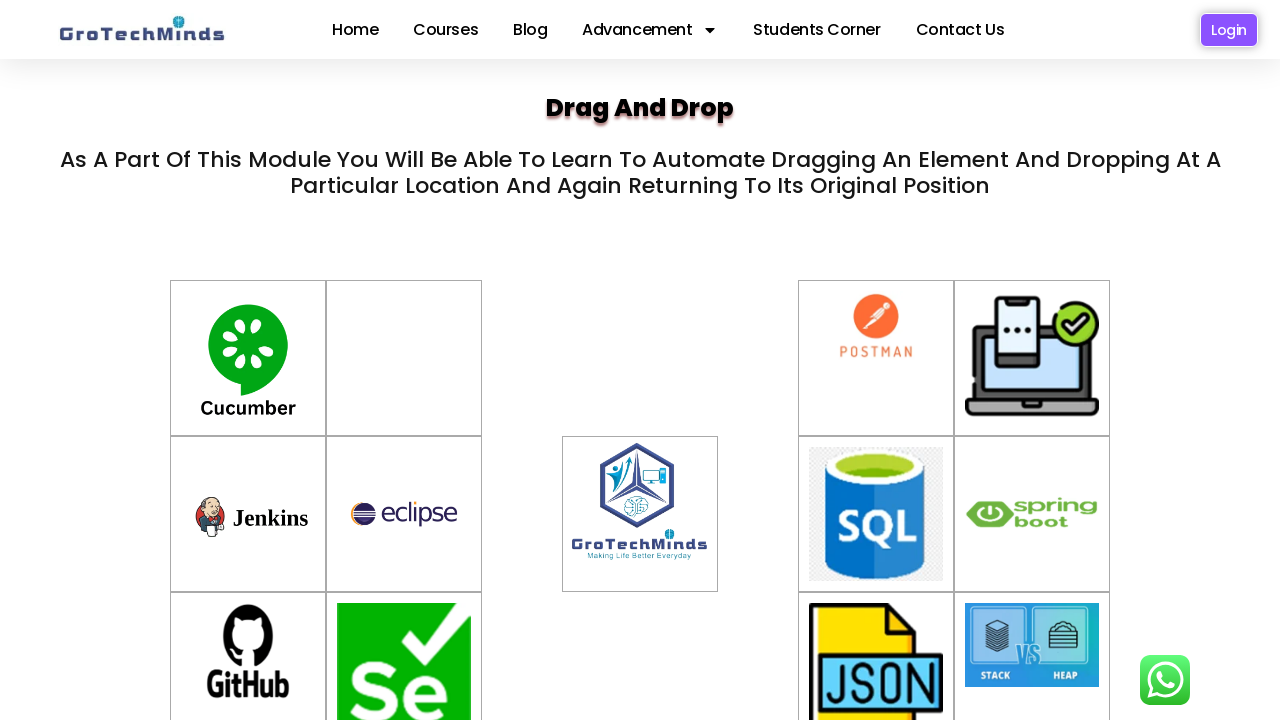